Tests add/remove functionality by adding two elements, removing one, and verifying that one element remains

Starting URL: http://the-internet.herokuapp.com/add_remove_elements/

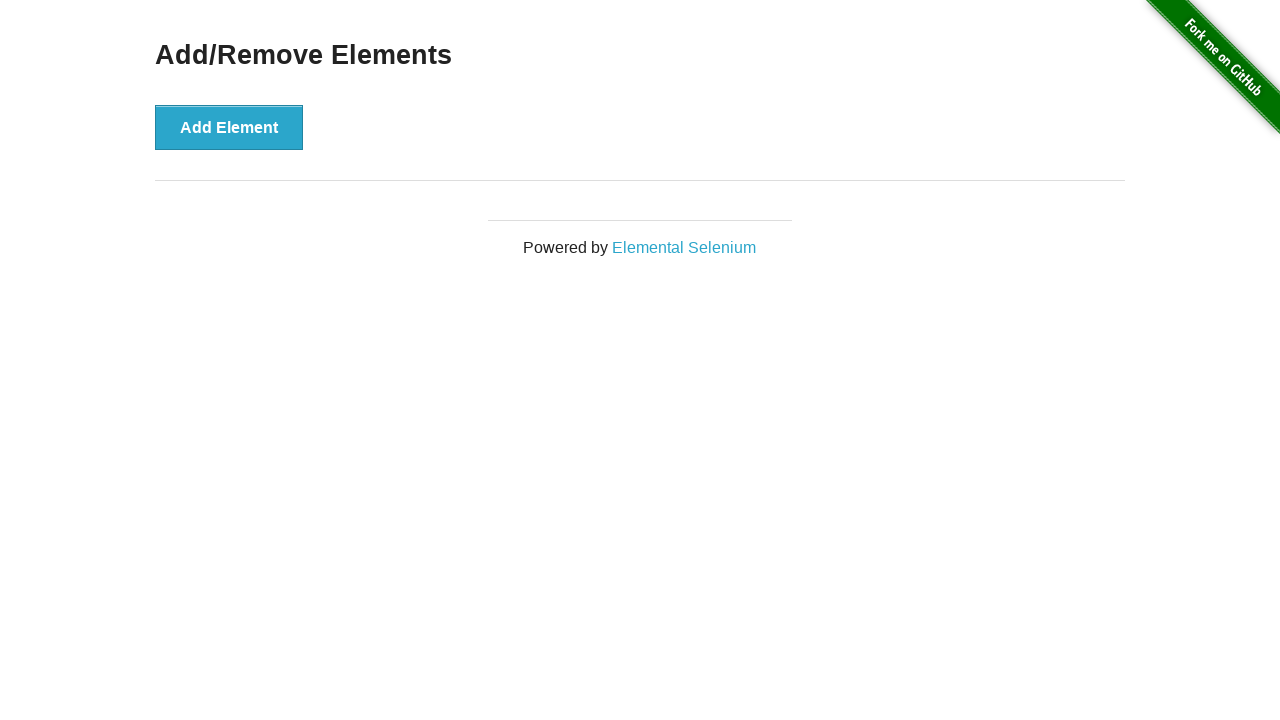

Navigated to add/remove elements page
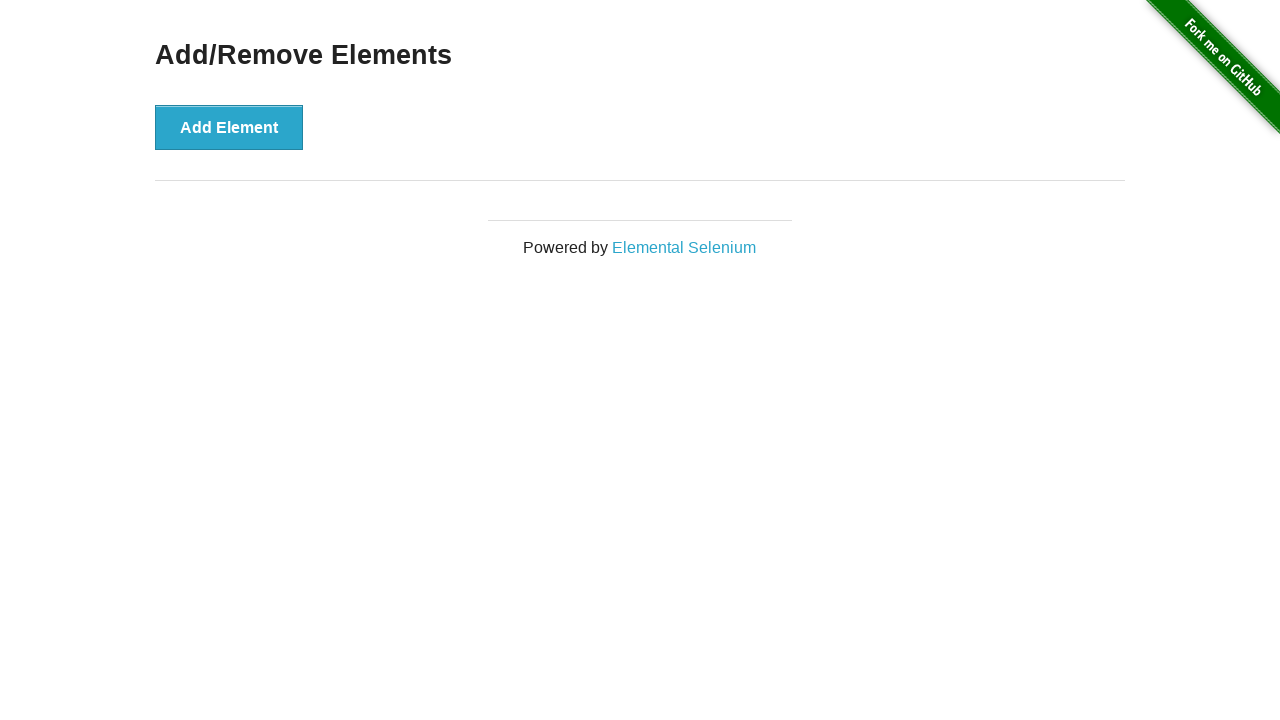

Clicked Add Element button (first time) at (229, 127) on xpath=//button[text()='Add Element']
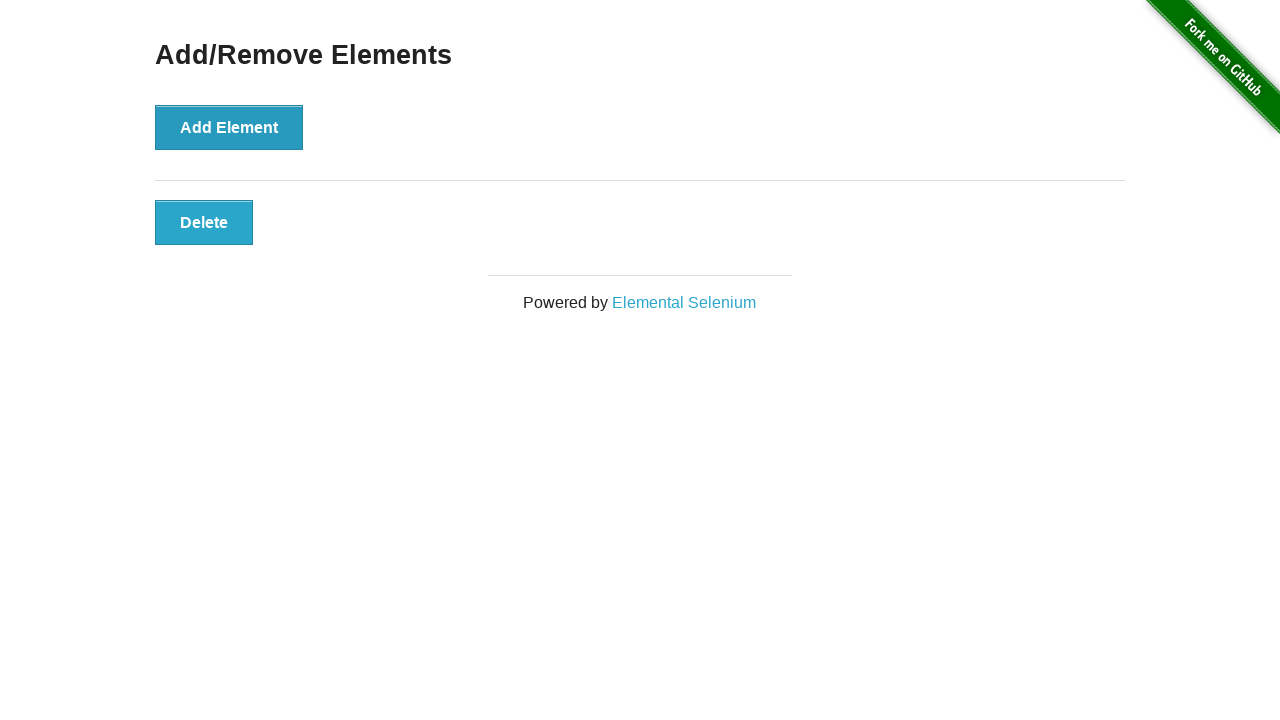

Clicked Add Element button (second time) at (229, 127) on xpath=//button[text()='Add Element']
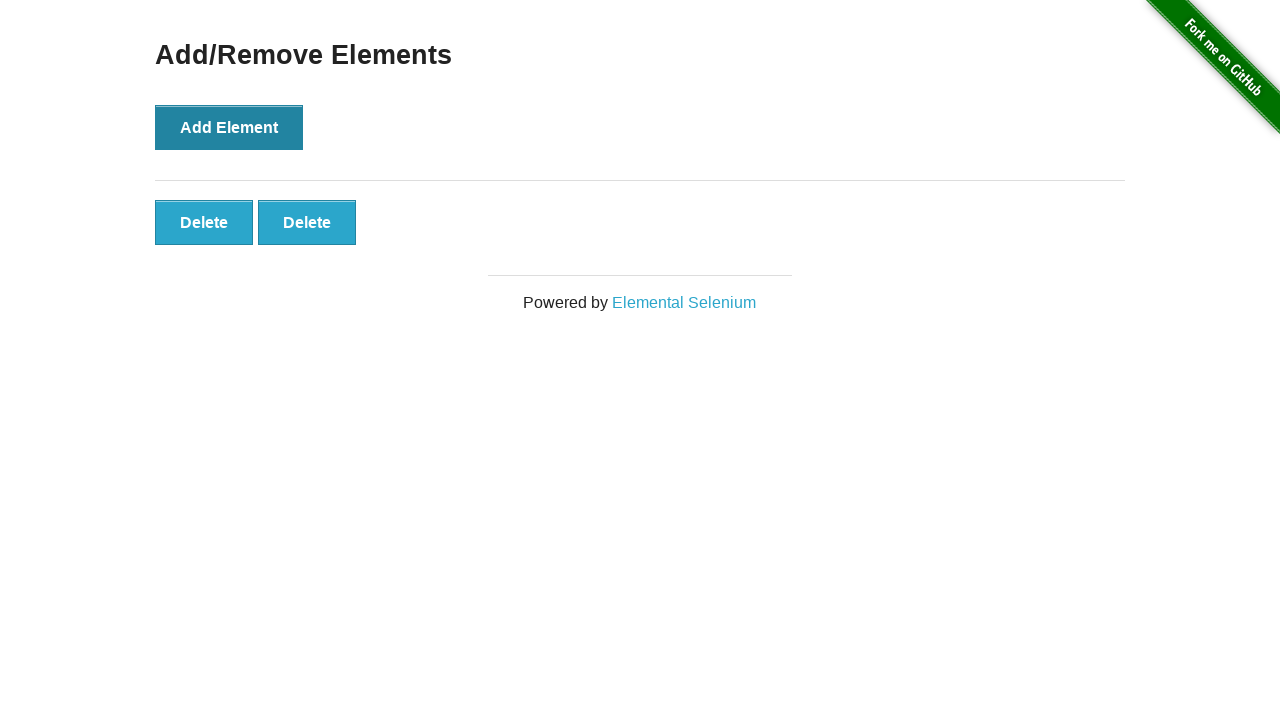

Clicked first Delete button to remove one element at (204, 222) on .added-manually
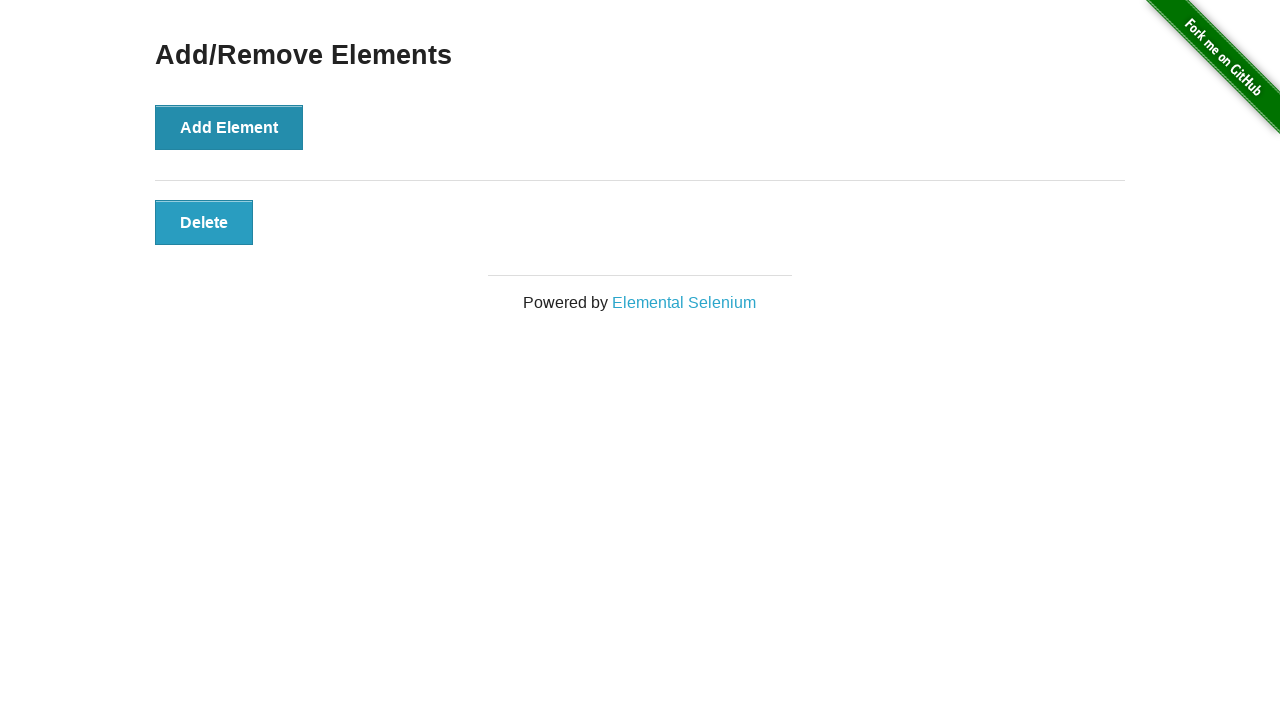

Located remaining Delete button(s)
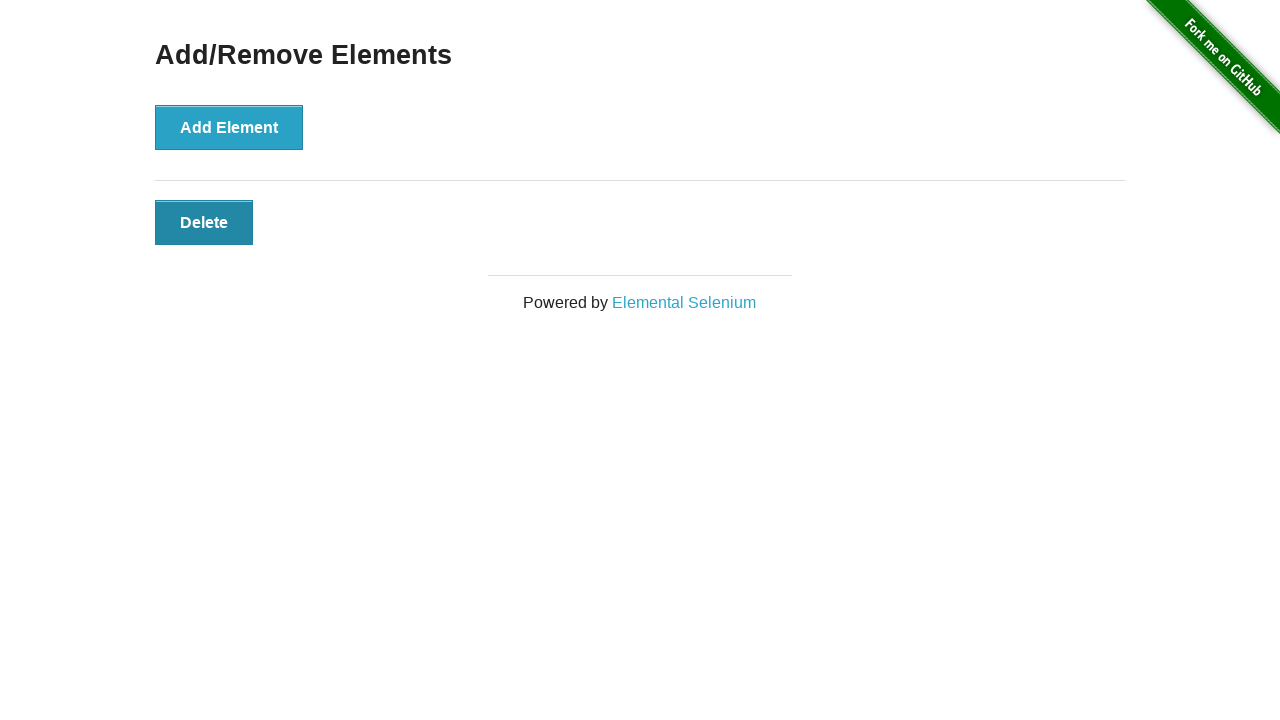

Verified that exactly one Delete button remains
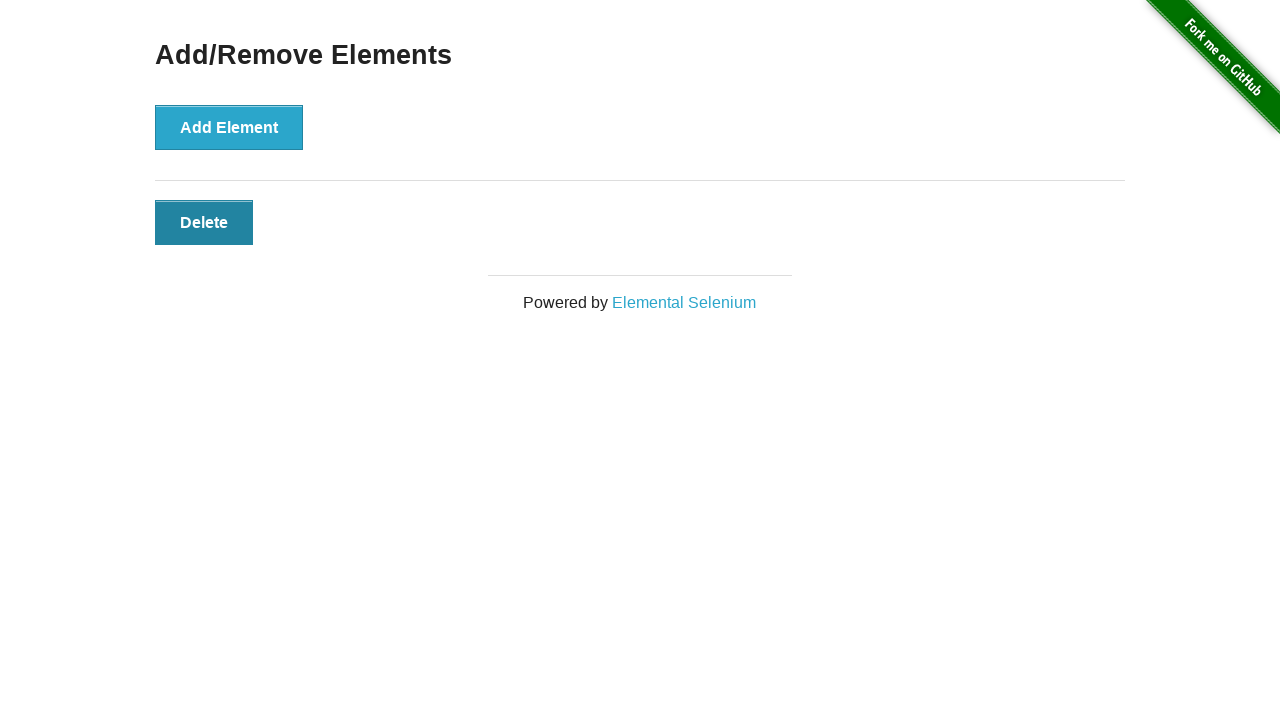

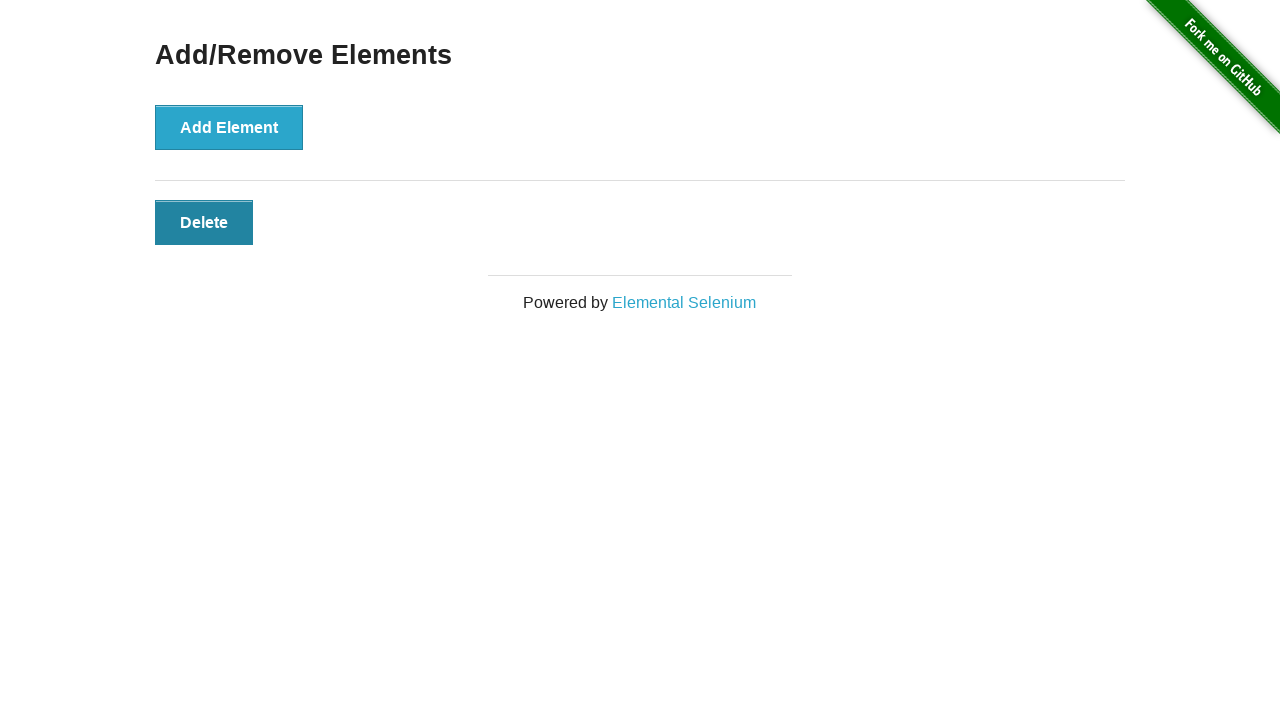